Tests navigation through product categories (Phones, Laptops, Monitors) by clicking each category link and verifying products are displayed

Starting URL: https://demoblaze.com/index.html

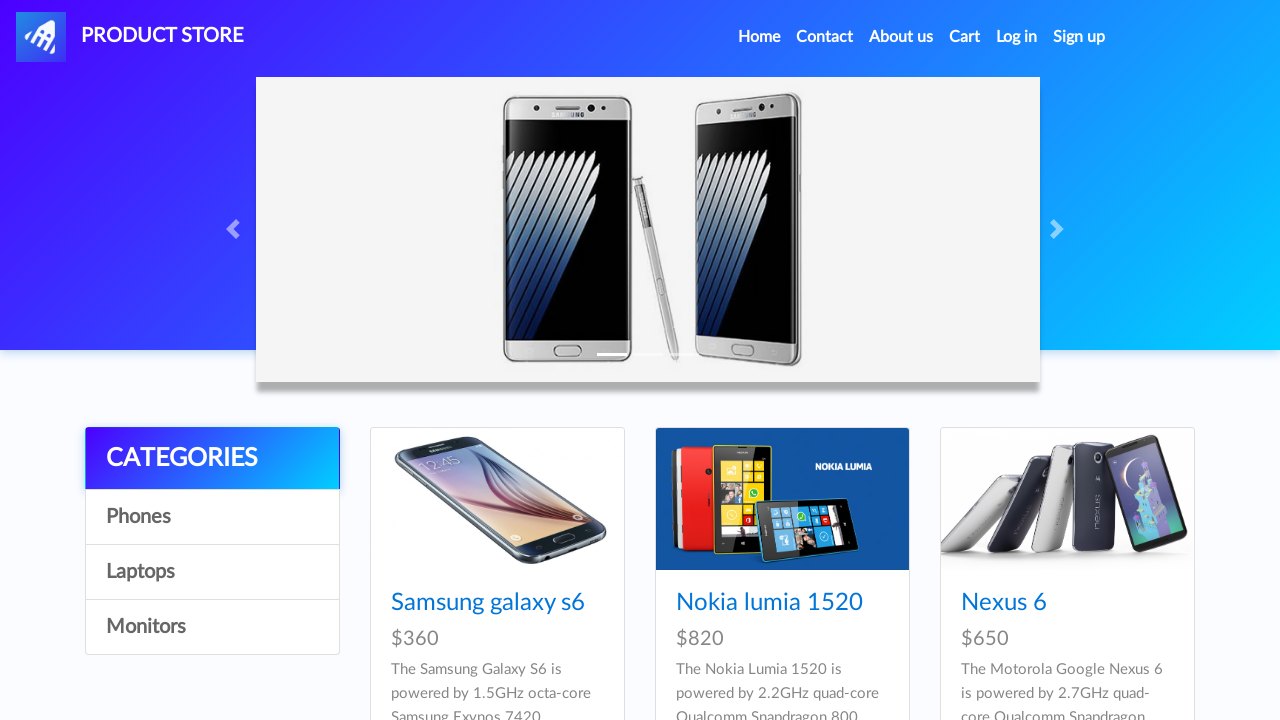

Clicked on Phones category link at (212, 517) on a:has-text('Phones')
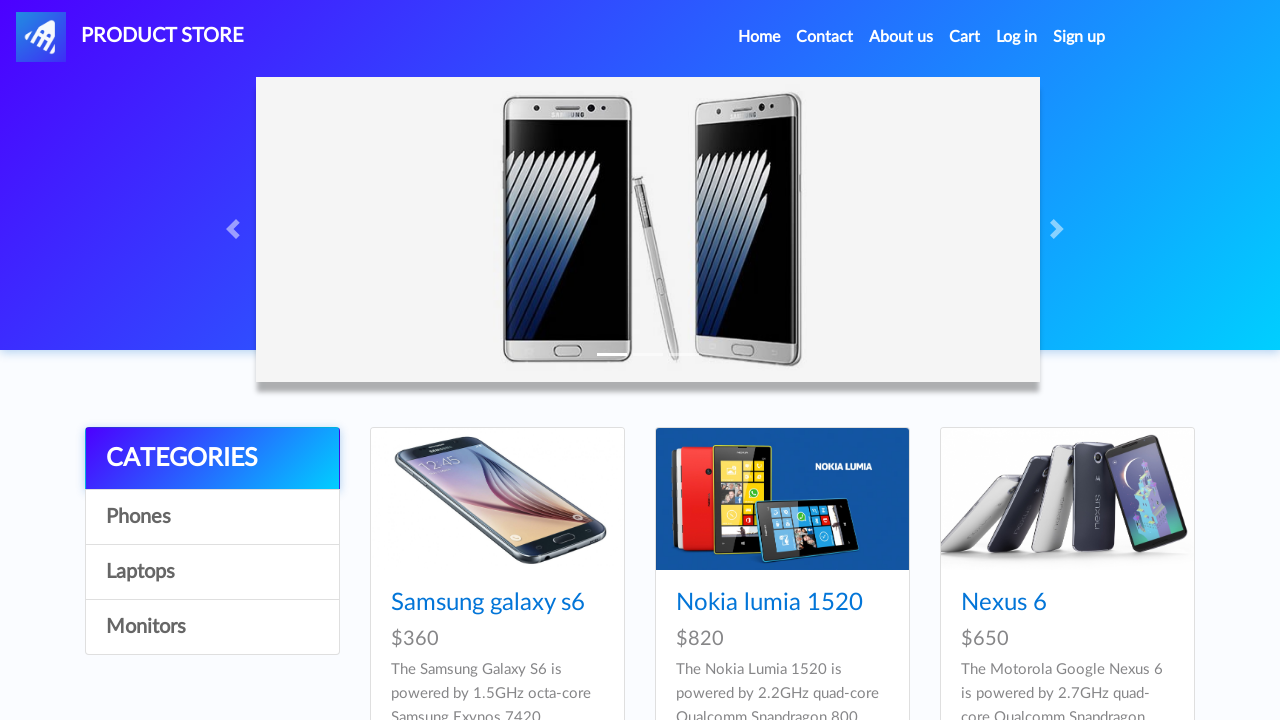

Waited 1000ms for Phones category to load
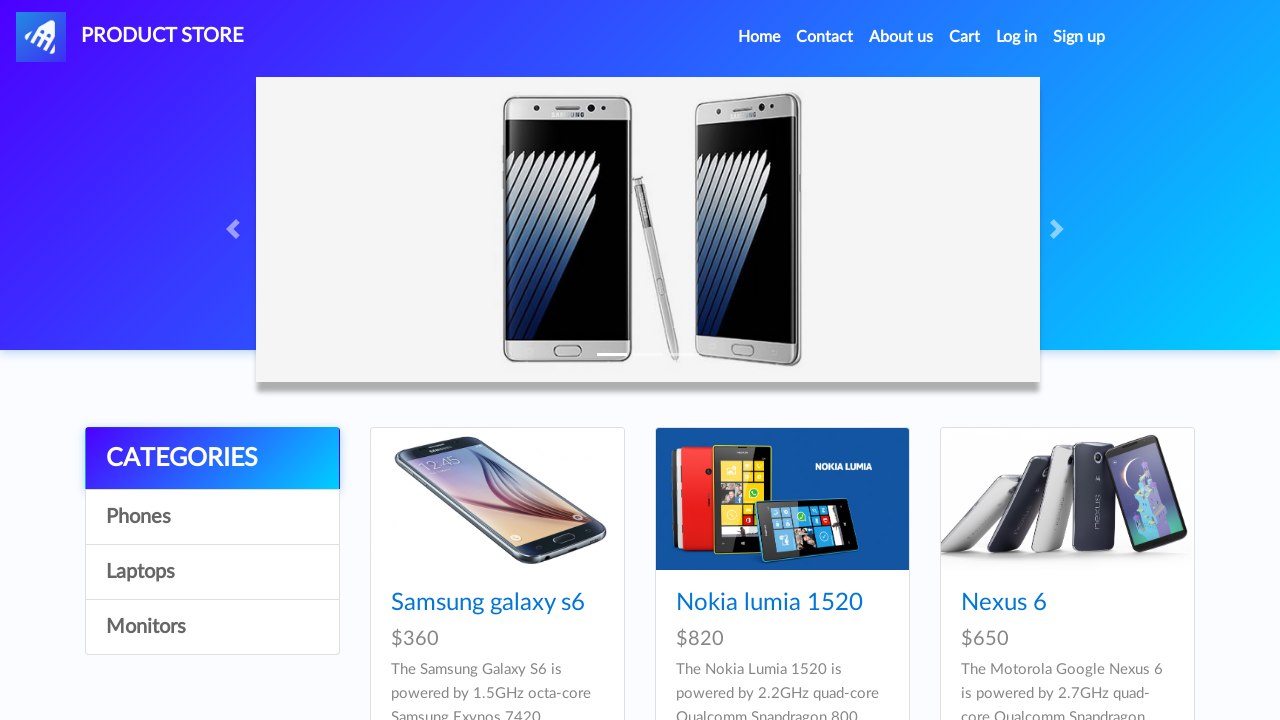

Verified phone product cards are displayed
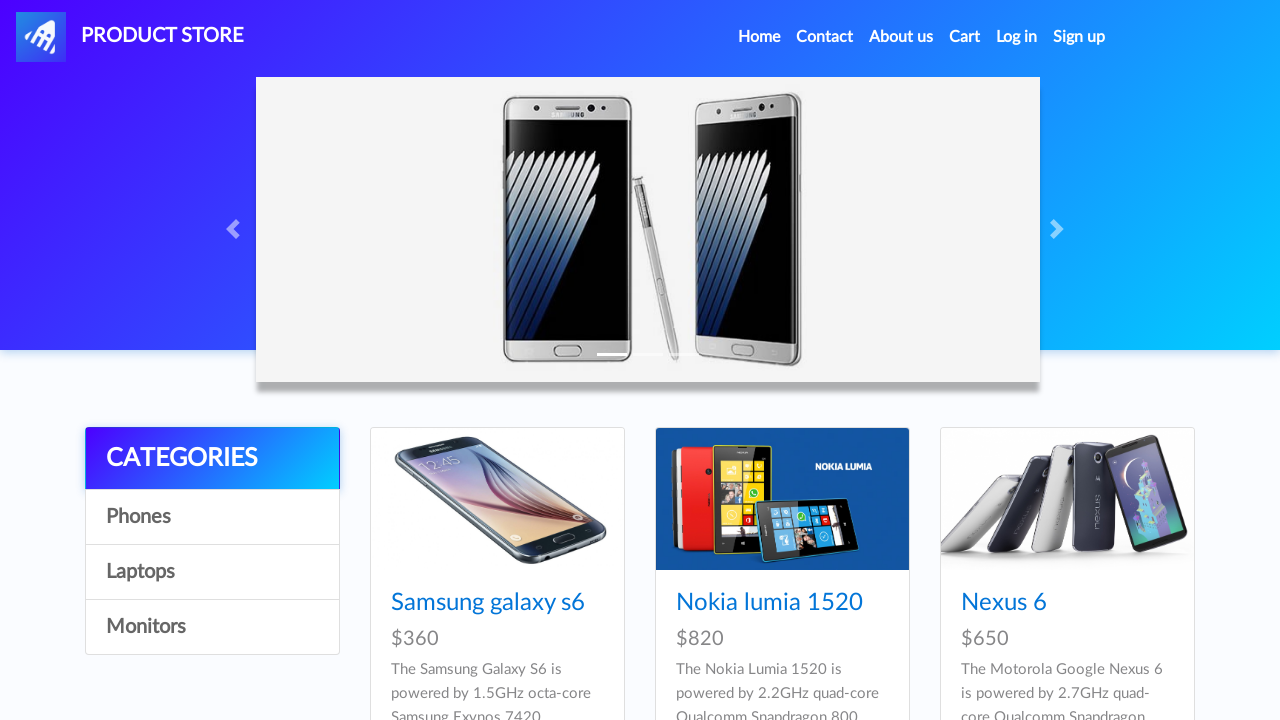

Clicked on Laptops category link at (212, 572) on a:has-text('Laptops')
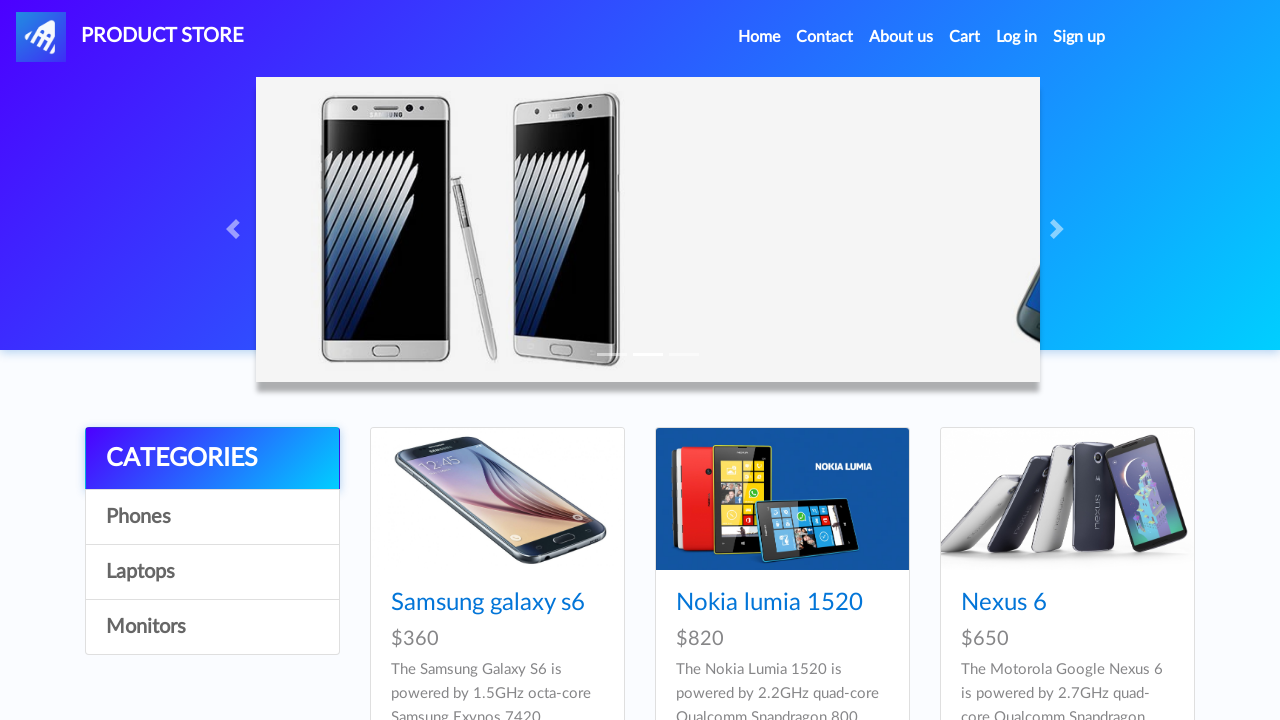

Waited 1000ms for Laptops category to load
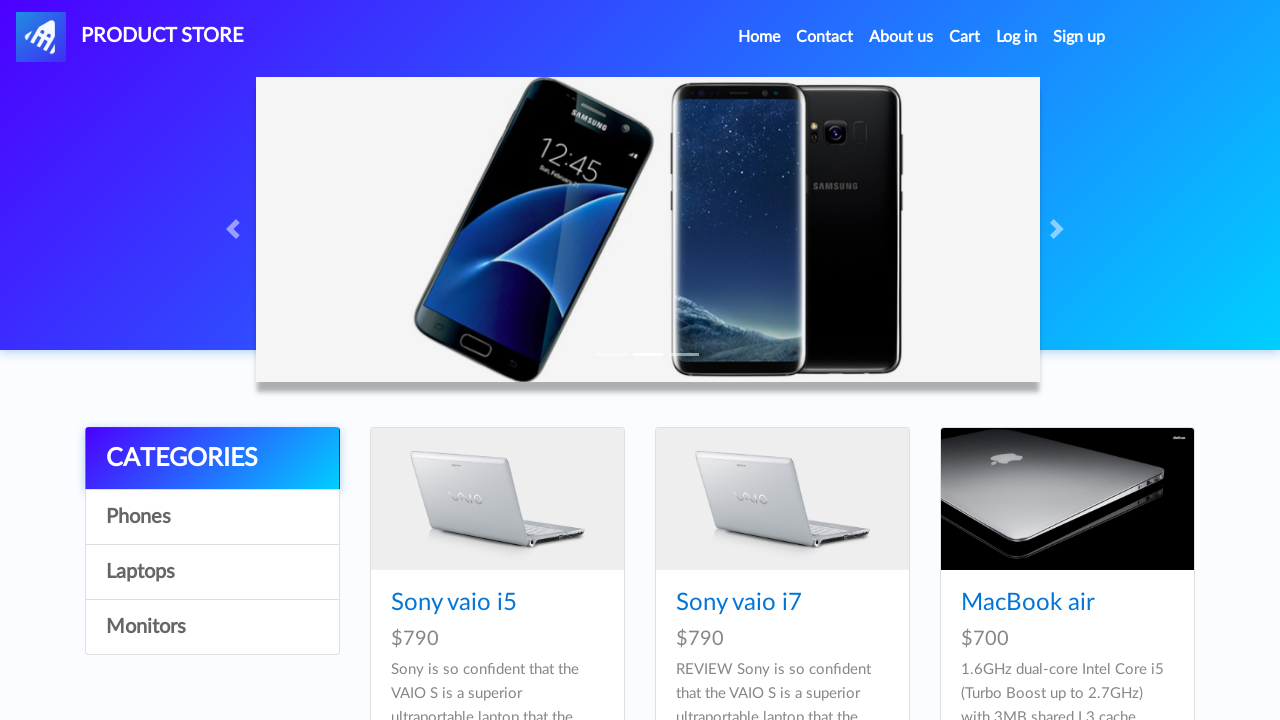

Verified laptop product cards are displayed
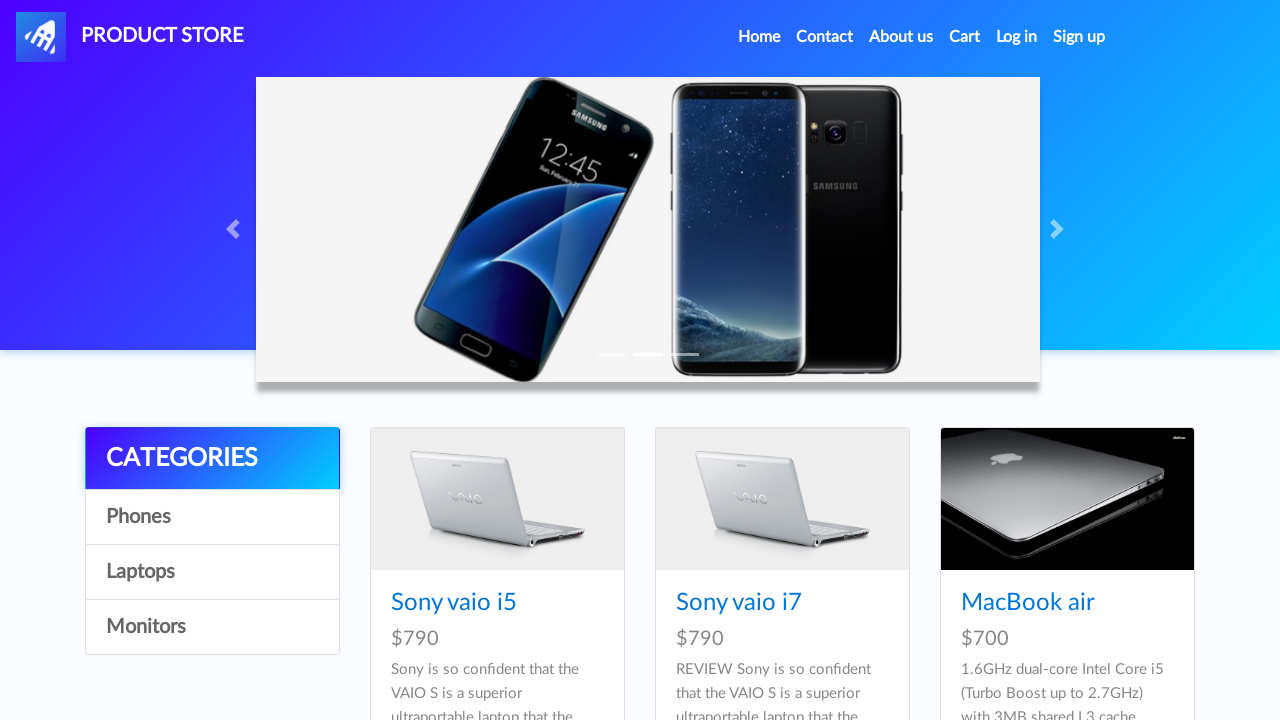

Clicked on Monitors category link at (212, 627) on a:has-text('Monitors')
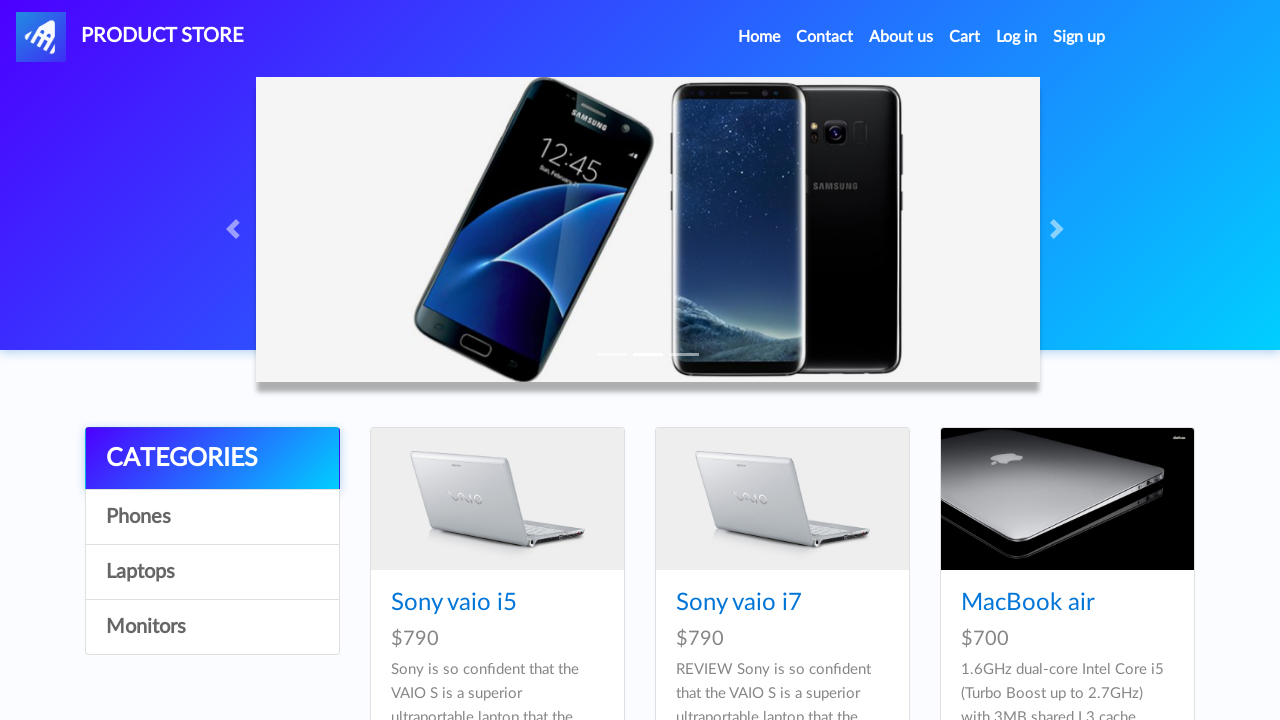

Waited 1000ms for Monitors category to load
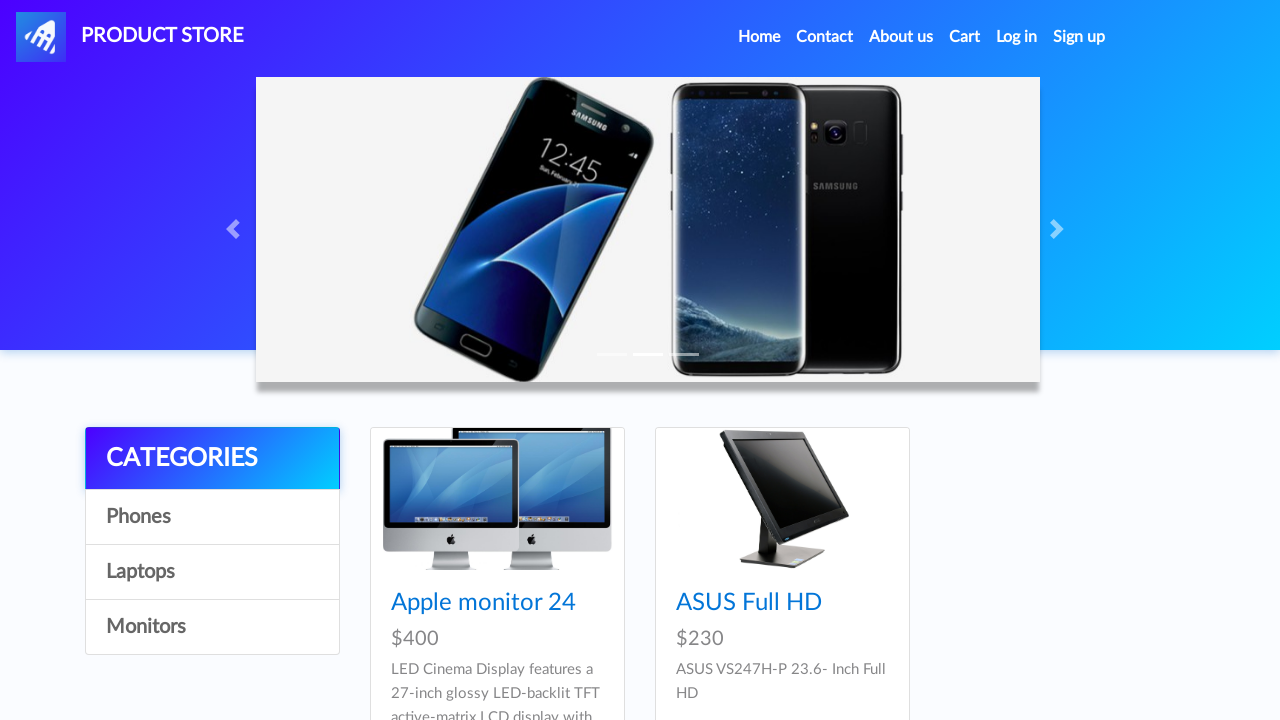

Verified monitor product cards are displayed
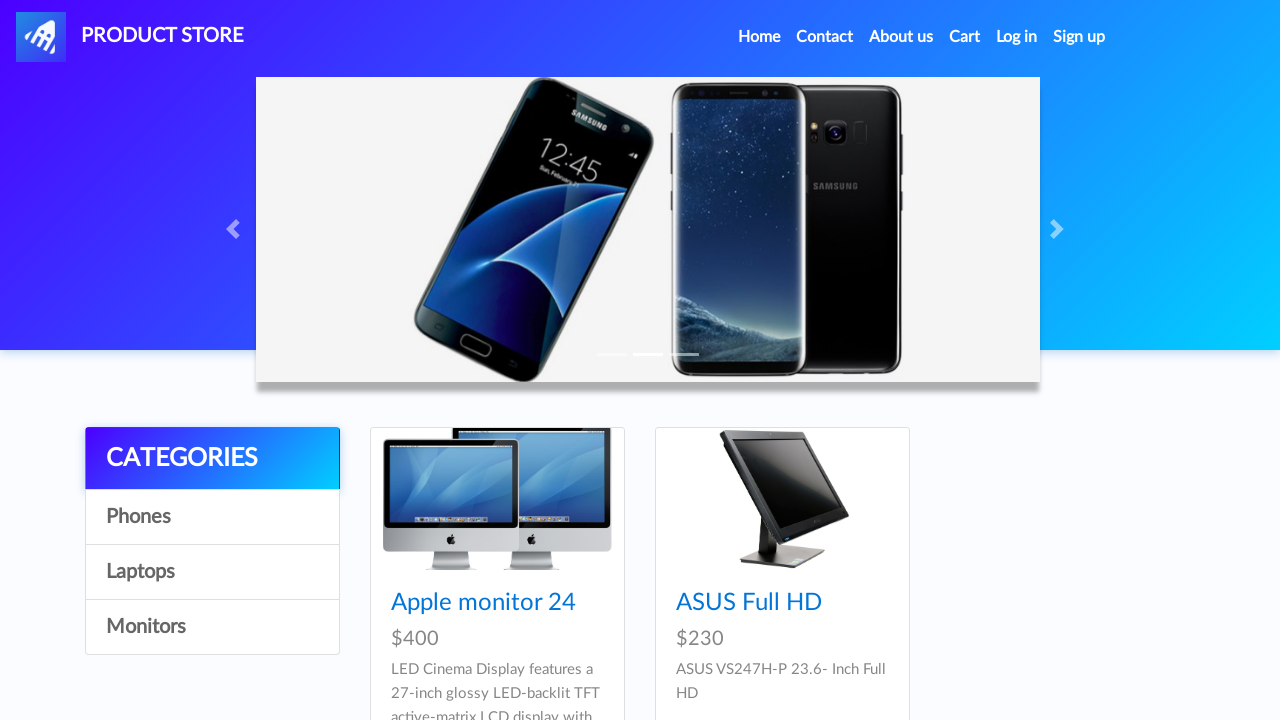

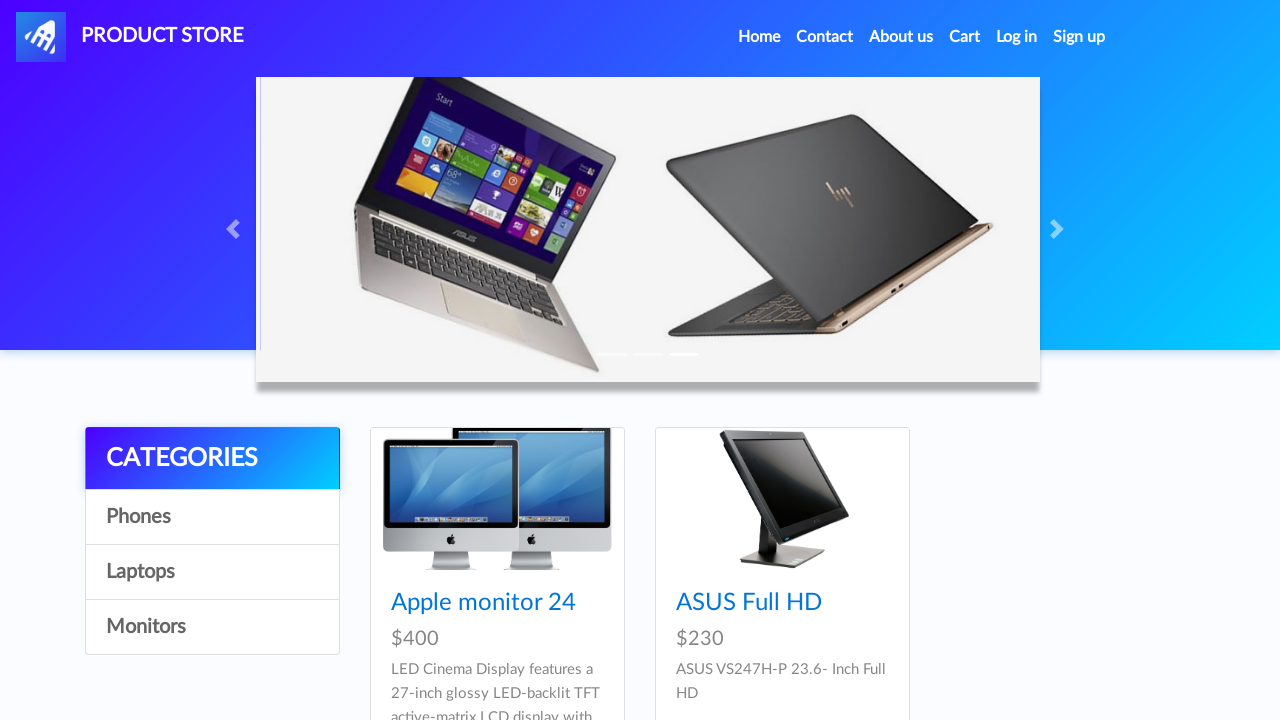